Tests interaction with frames by locating an iframe and filling a text input field within that frame

Starting URL: https://ui.vision/demo/webtest/frames/

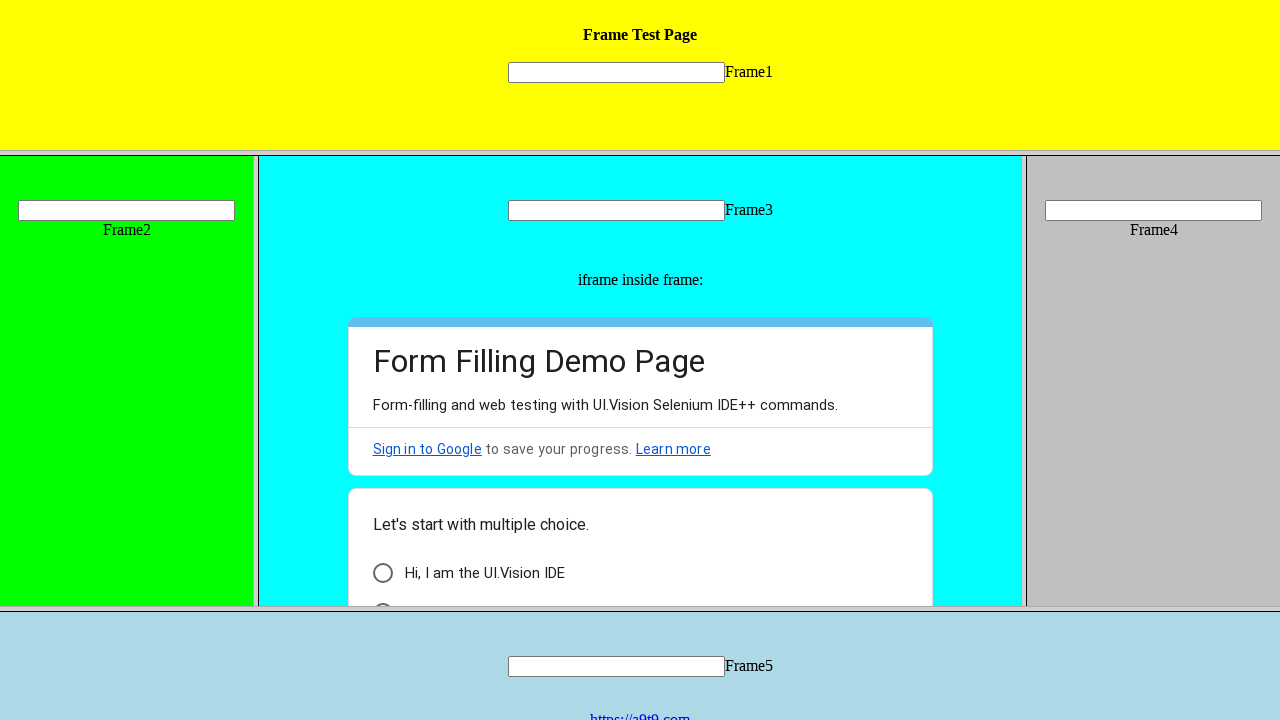

Located input field within frame_1.html
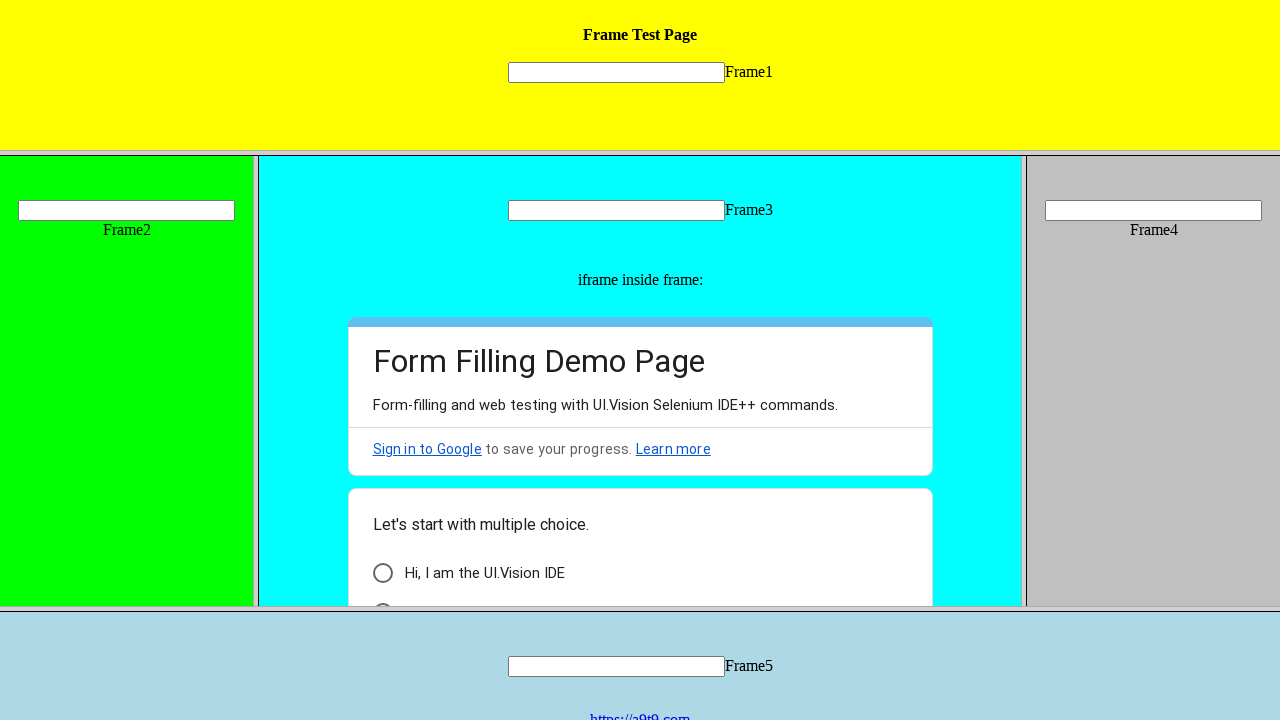

Filled text input field within frame with 'Hello all..' on frame[src="frame_1.html"] >> internal:control=enter-frame >> [name="mytext1"]
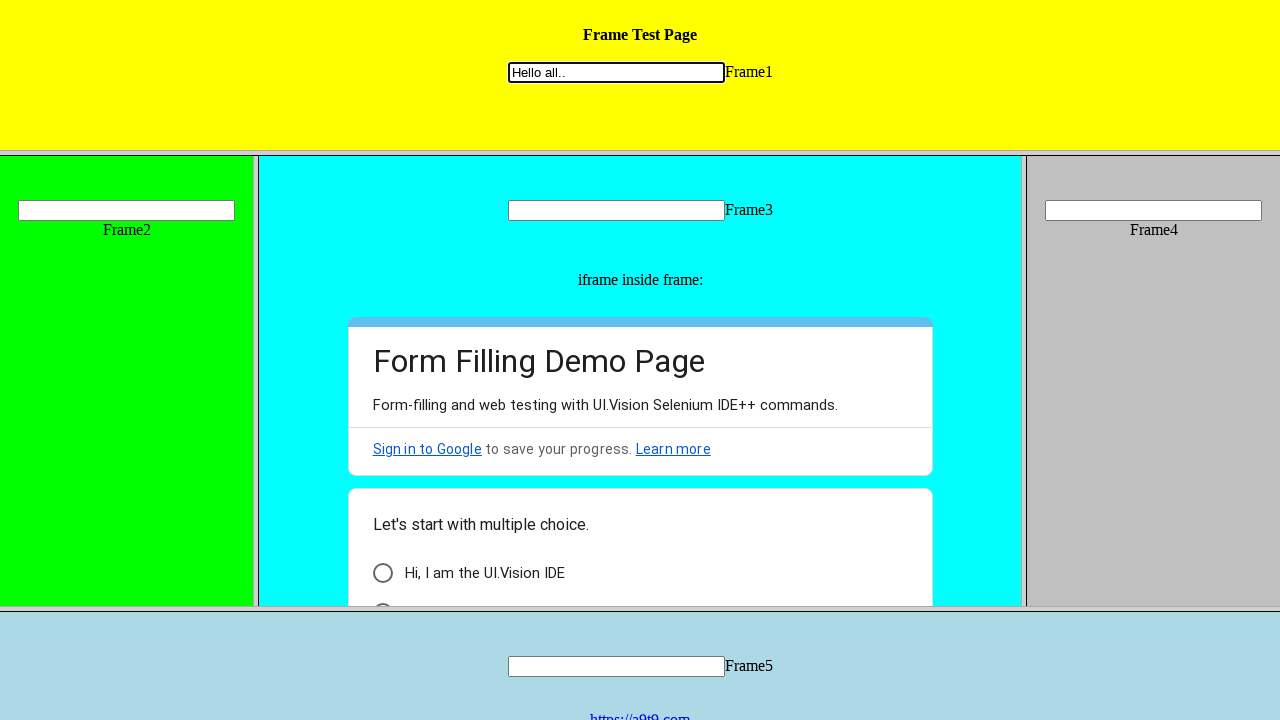

Waited 3 seconds for action to complete visually
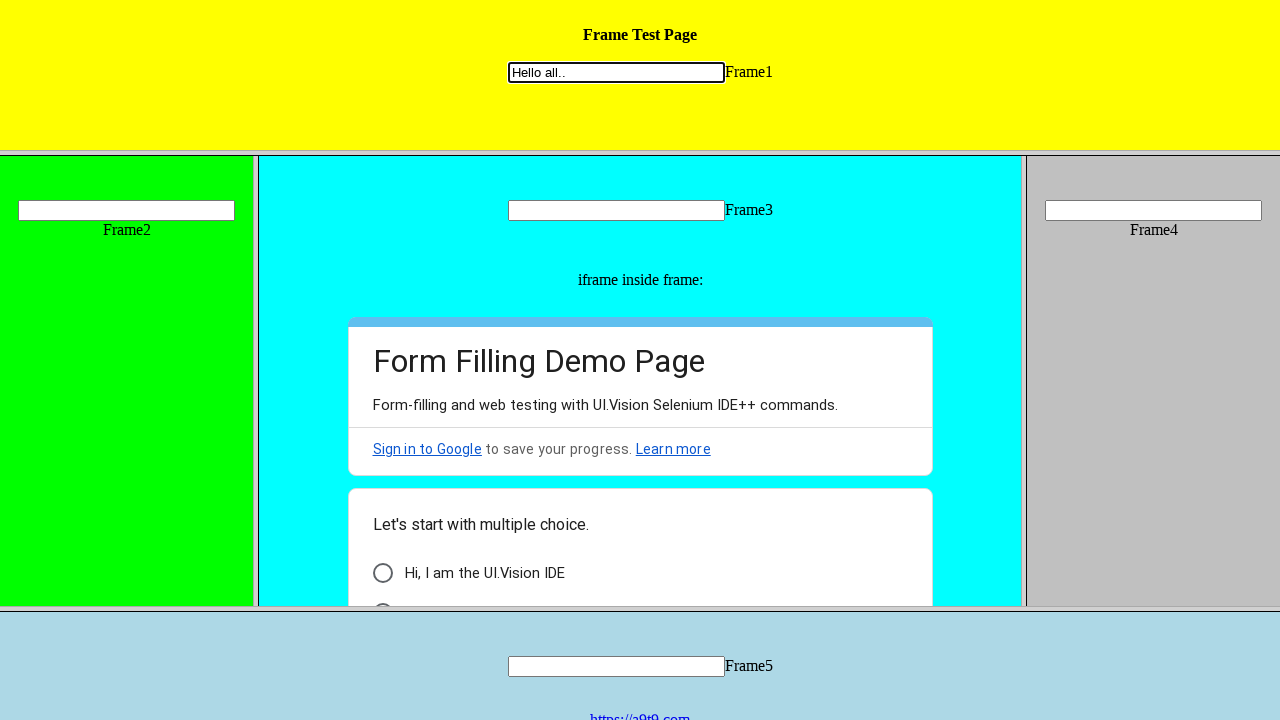

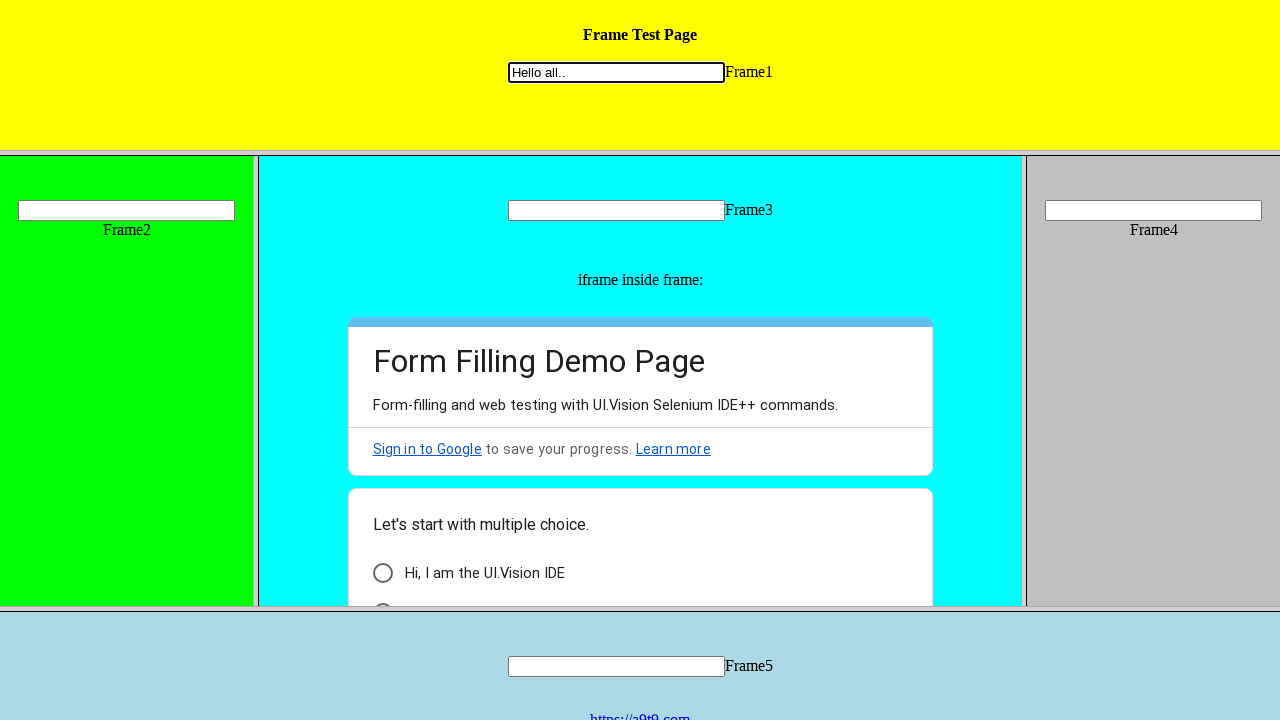